Tests the Student Registration Form by filling in all required fields (name, email, gender, mobile, date of birth, subjects, hobbies, address, state/city) and submitting the form.

Starting URL: https://demoqa.com/automation-practice-form

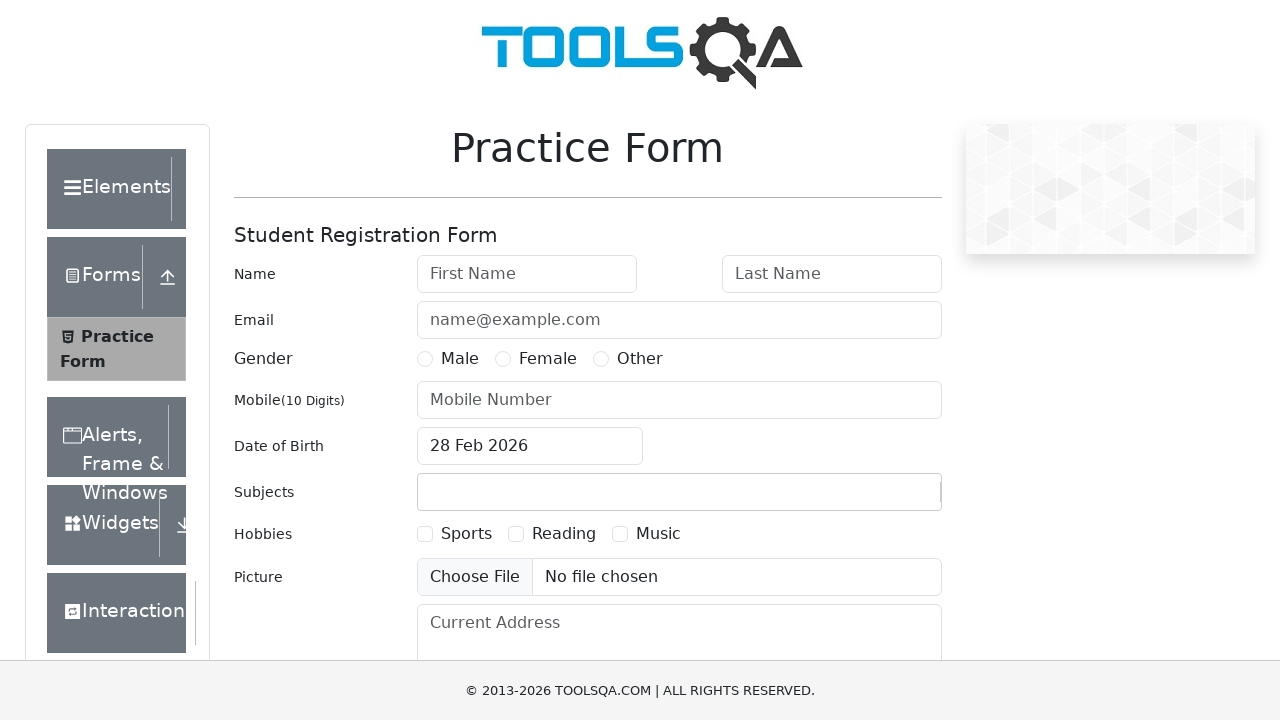

Filled first name field with 'Michael' on #firstName
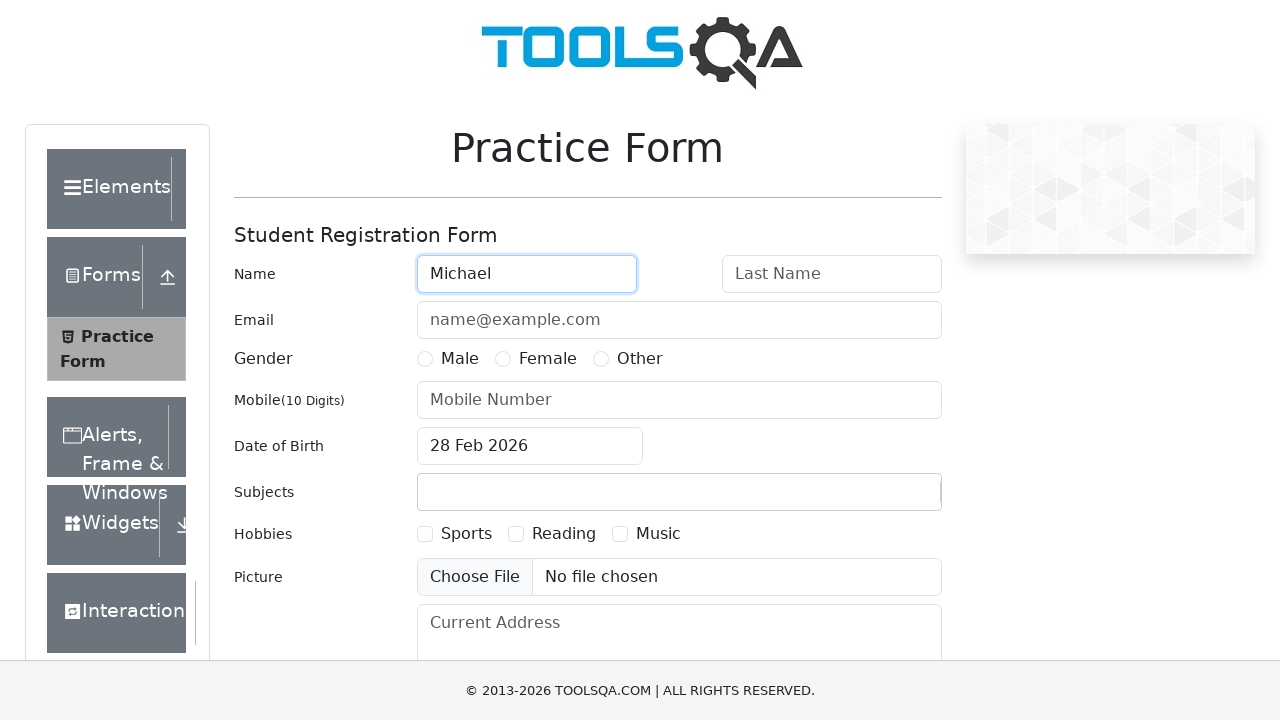

Filled last name field with 'Johnson' on #lastName
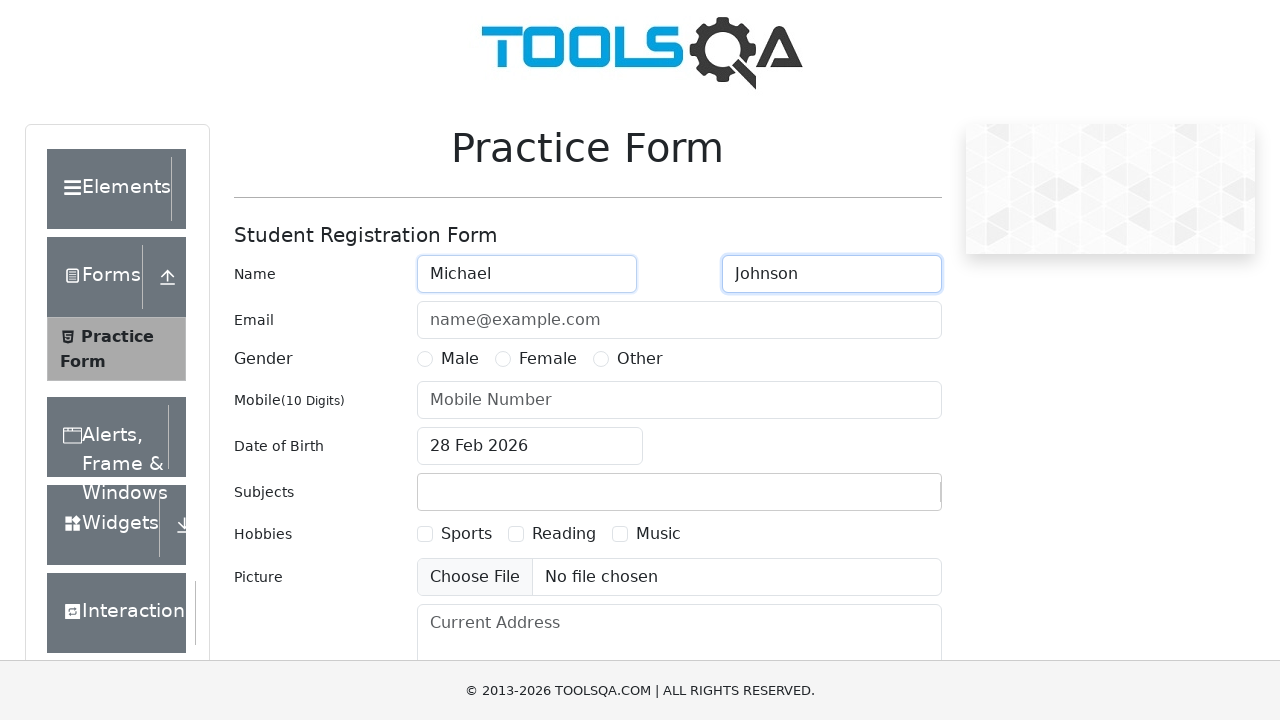

Filled email field with 'michael.johnson@example.com' on #userEmail
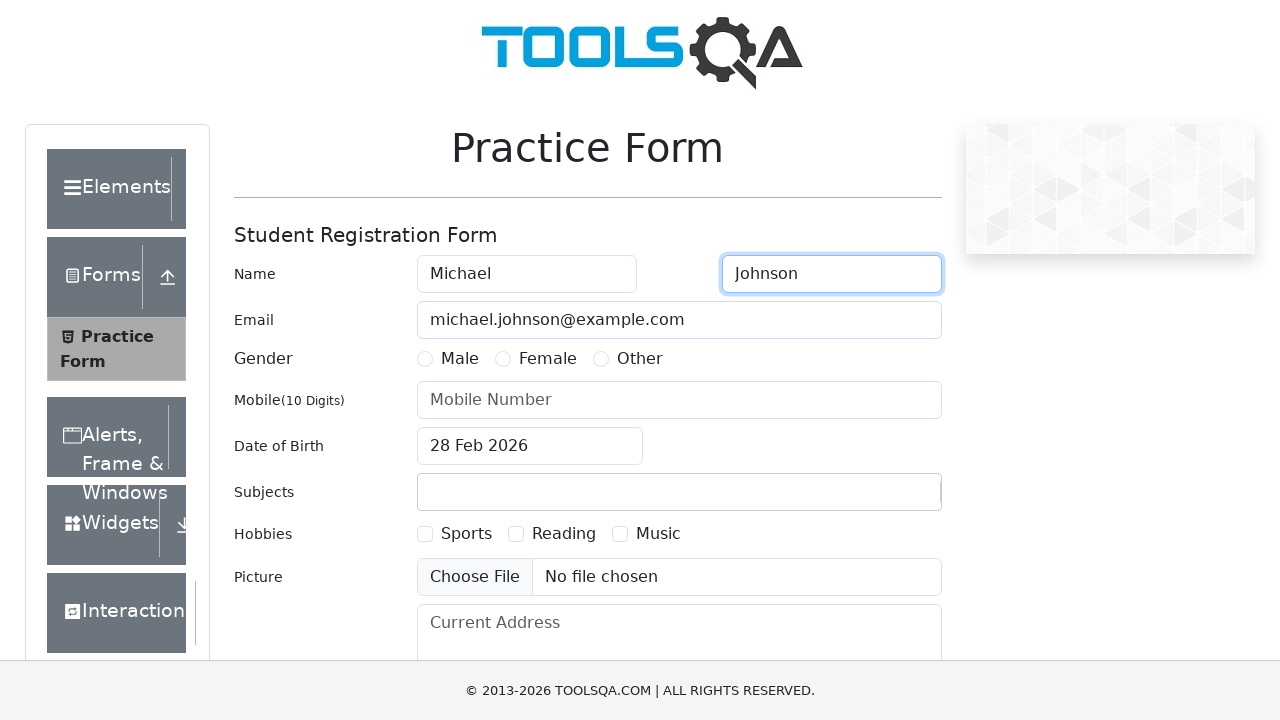

Selected Male gender option at (460, 359) on label[for='gender-radio-1']
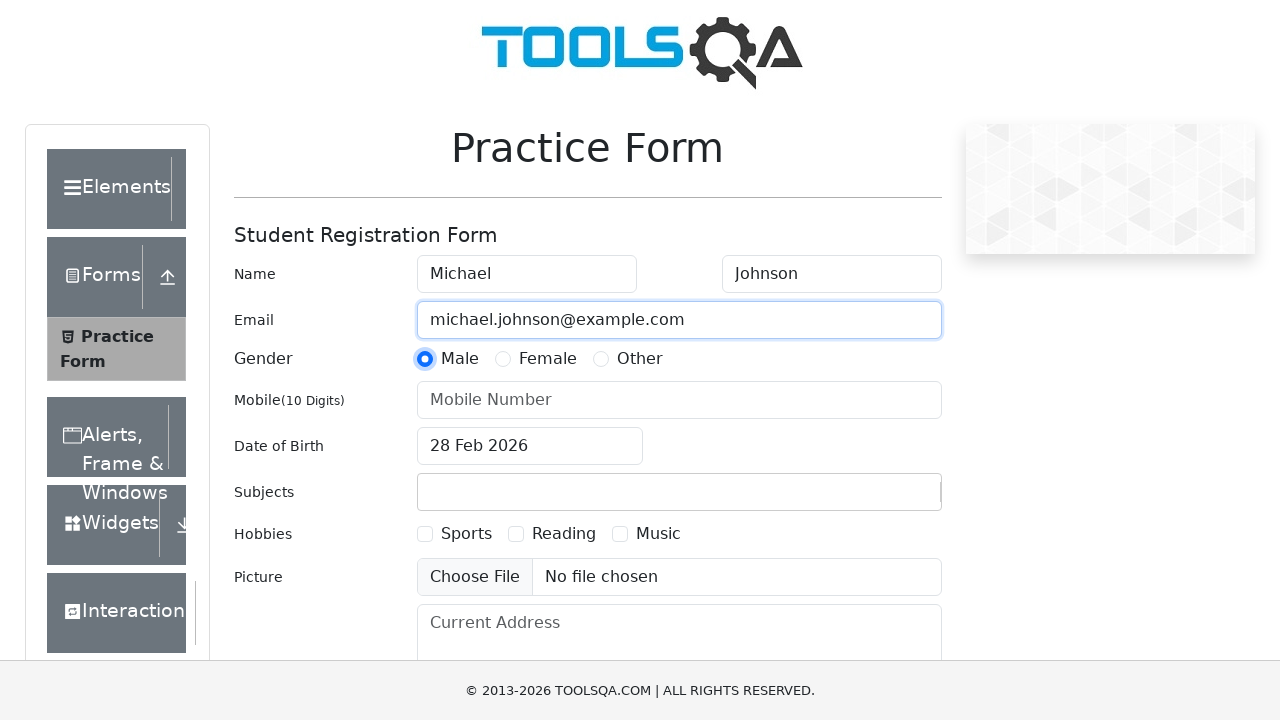

Filled mobile number with '9876543210' on #userNumber
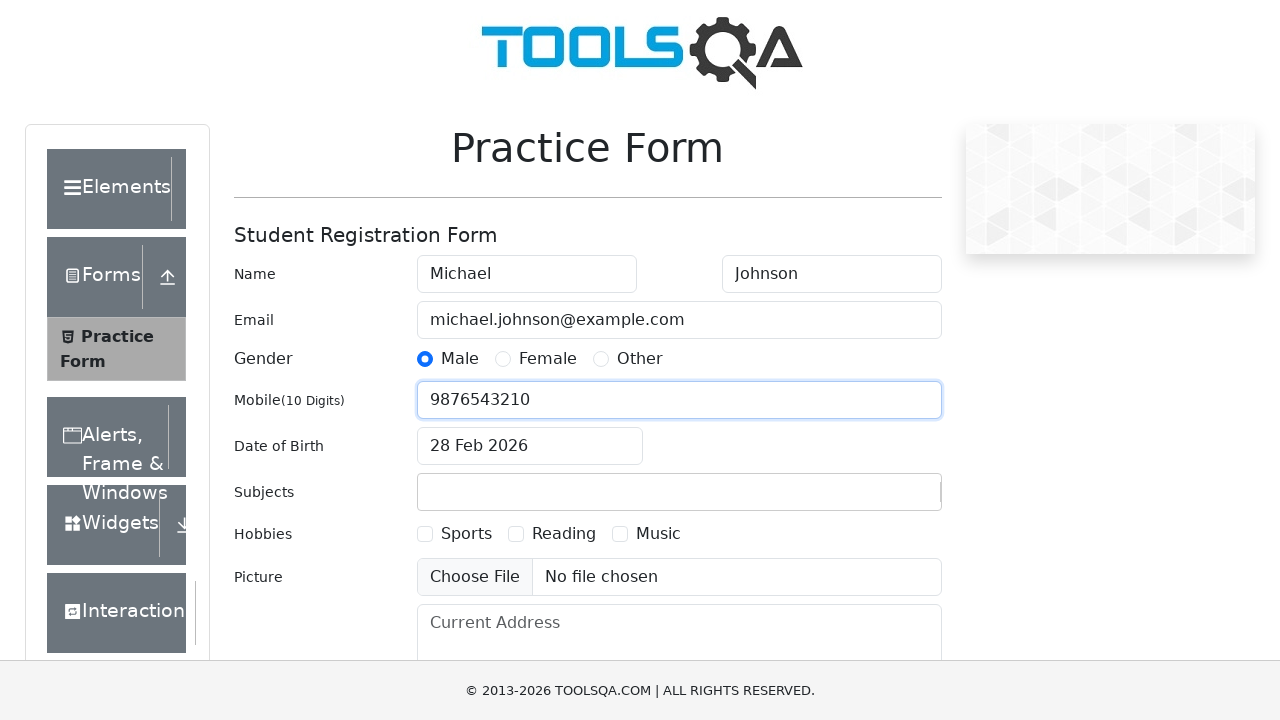

Clicked date of birth input to open date picker at (530, 446) on #dateOfBirthInput
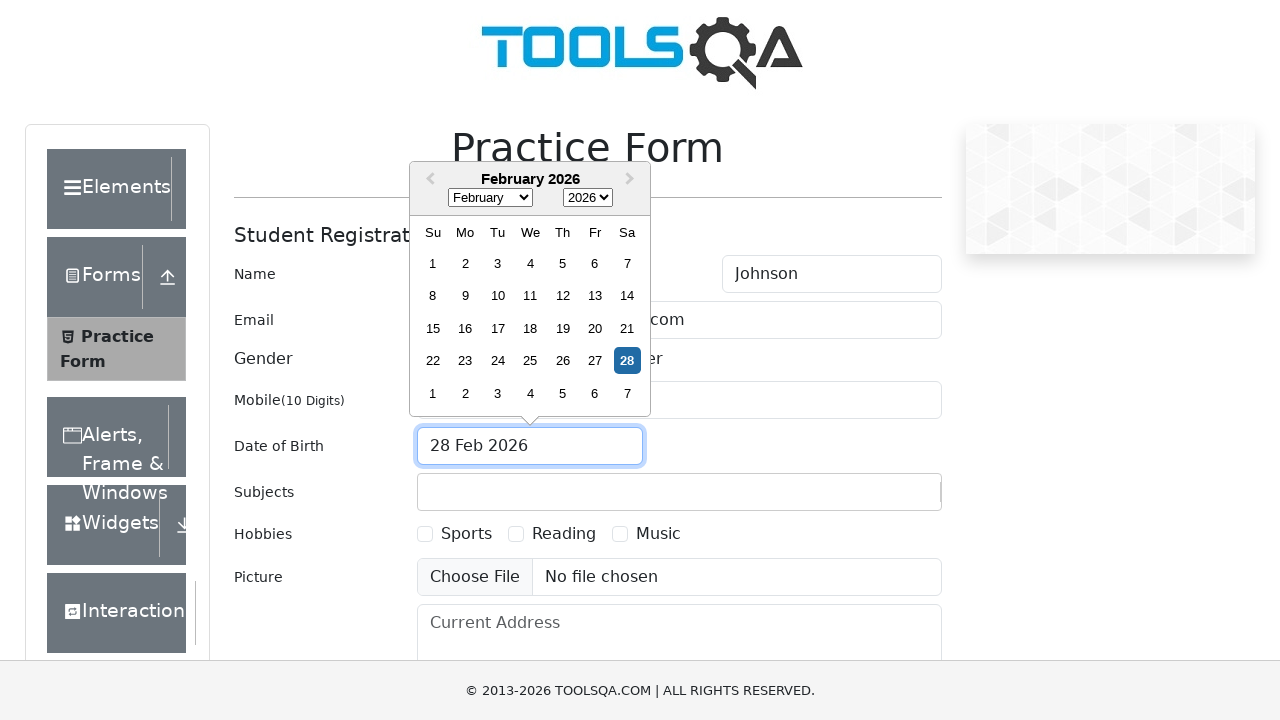

Selected year '1995' from date picker on .react-datepicker__year-select
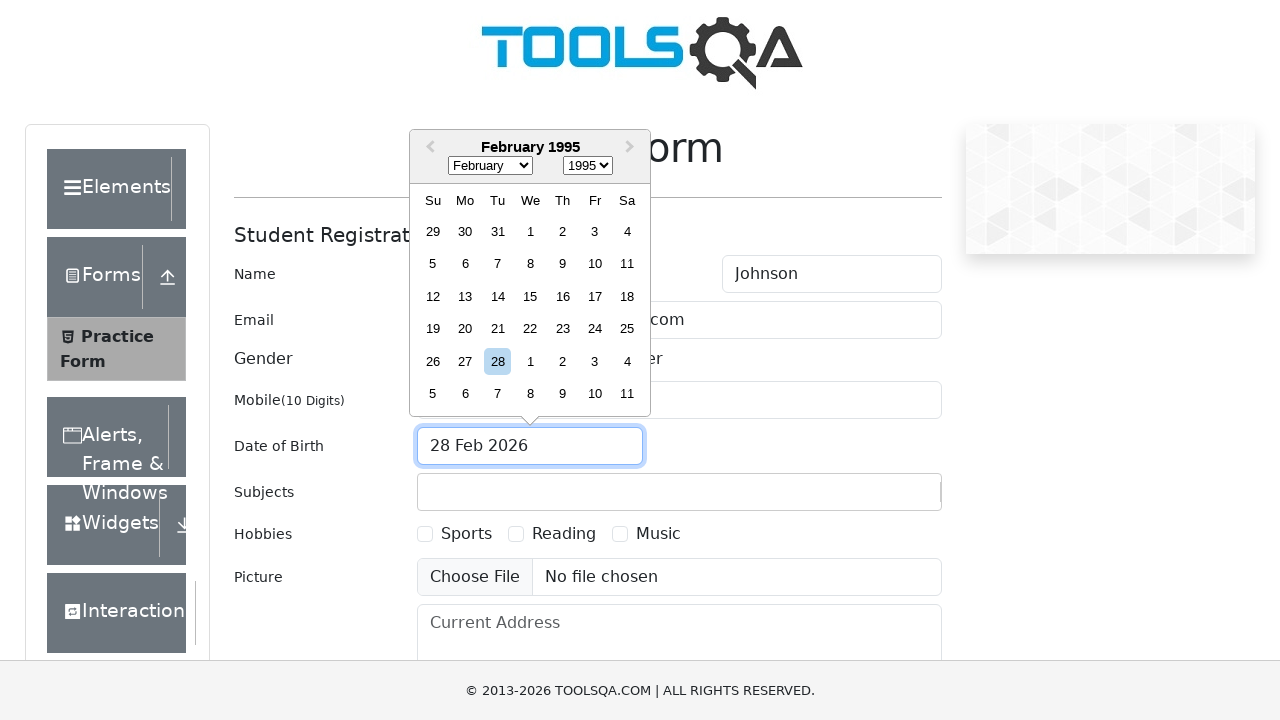

Selected month 'June' (month 5) from date picker on .react-datepicker__month-select
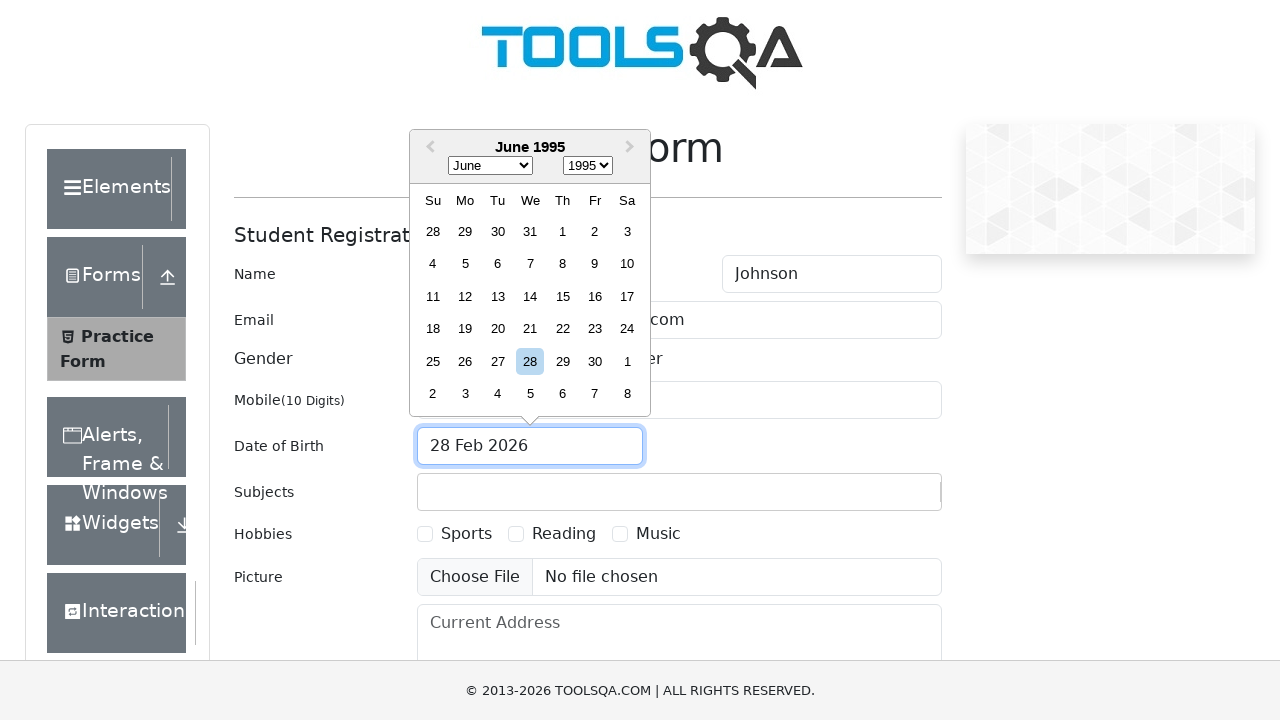

Selected day '15' from date picker at (562, 296) on .react-datepicker__day--015
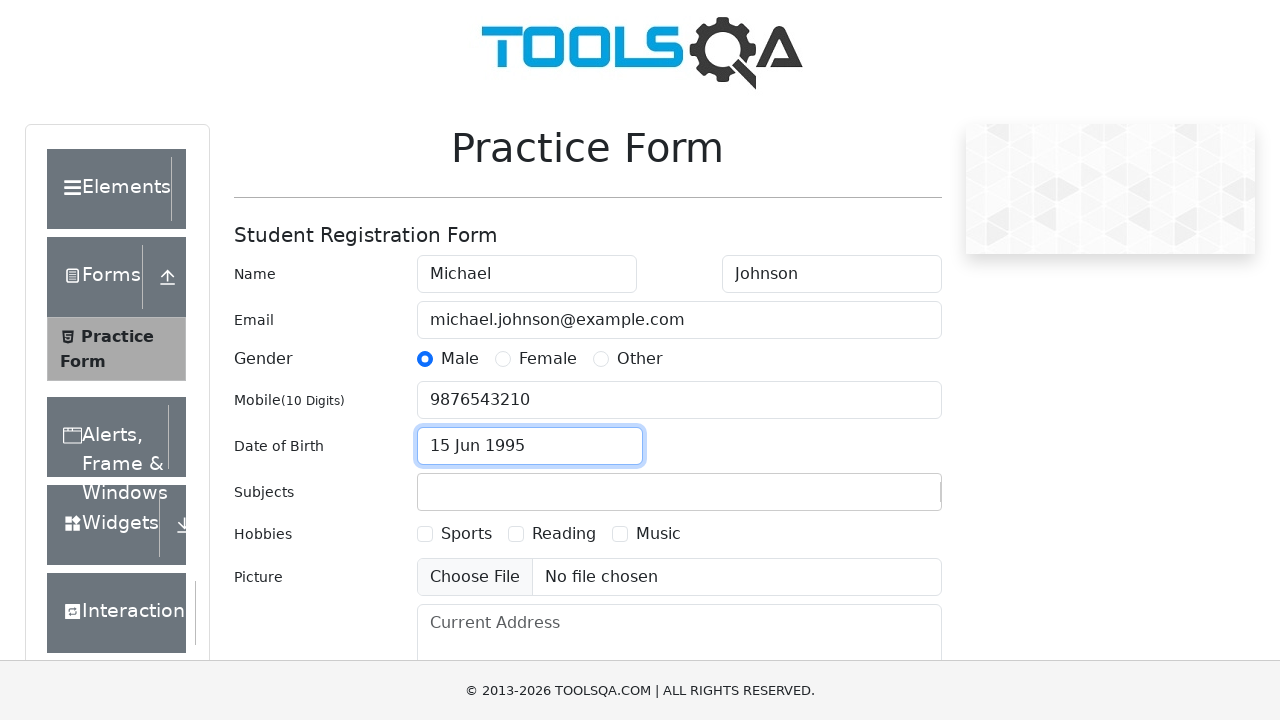

Selected 'Sports' hobby checkbox at (466, 534) on label[for='hobbies-checkbox-1']
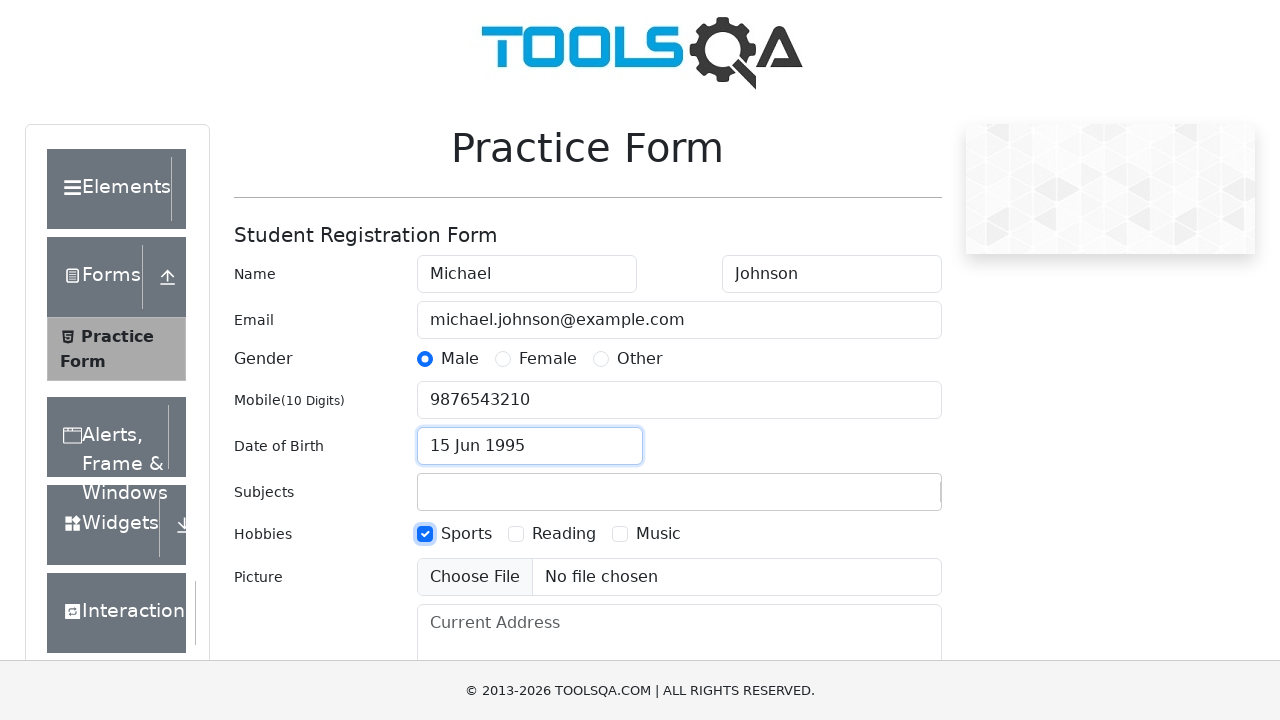

Selected 'Reading' hobby checkbox at (564, 534) on label[for='hobbies-checkbox-2']
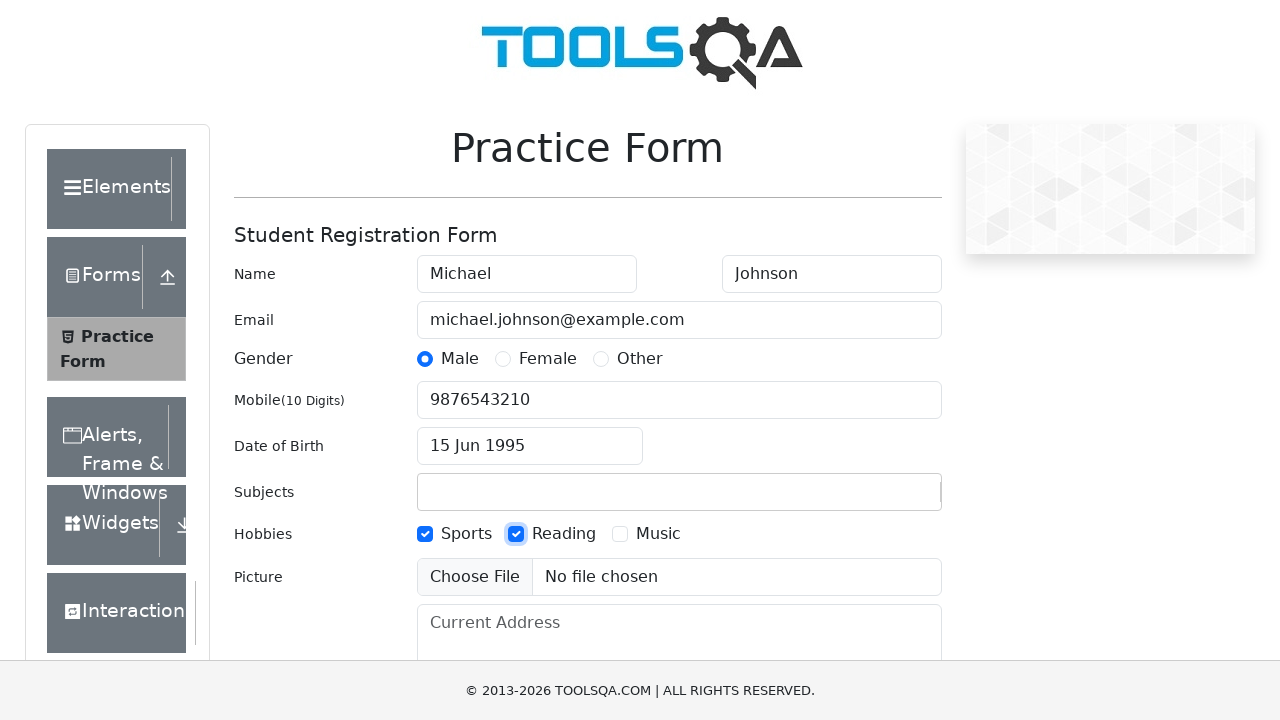

Filled current address field with '123 Main Street, Apartment 4B, New York' on #currentAddress
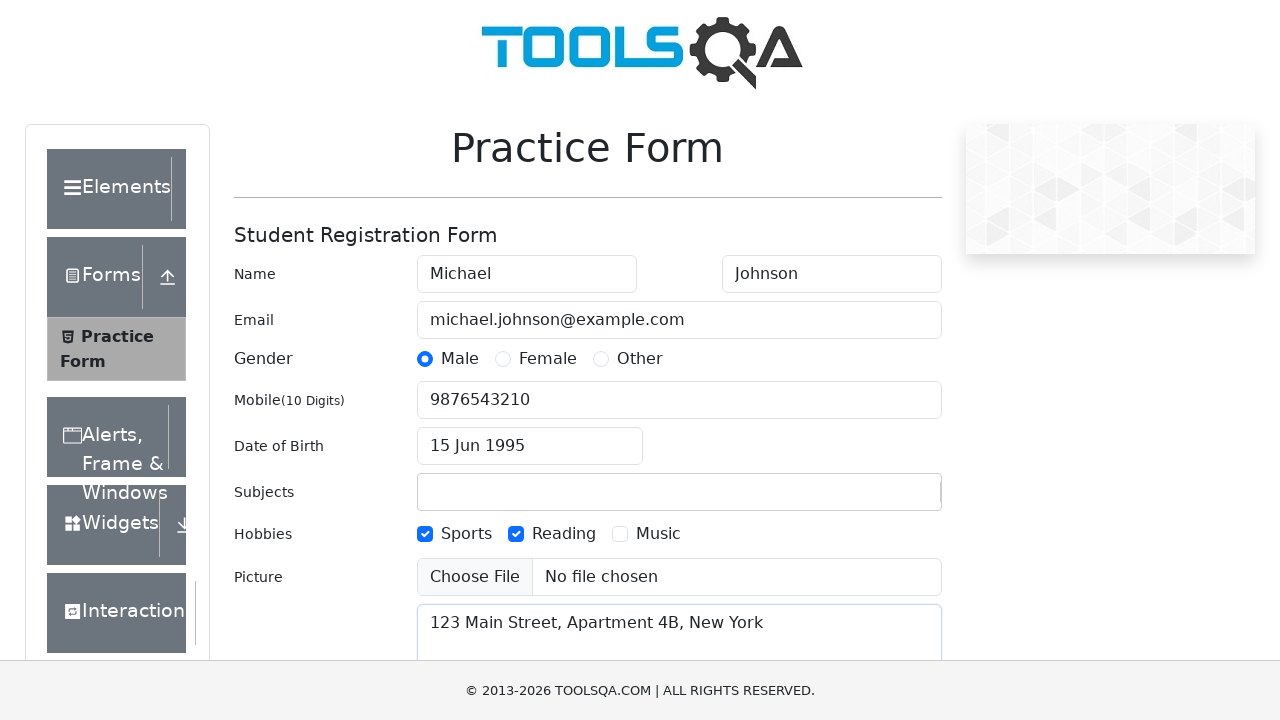

Clicked submit button to submit the student registration form at (885, 499) on #submit
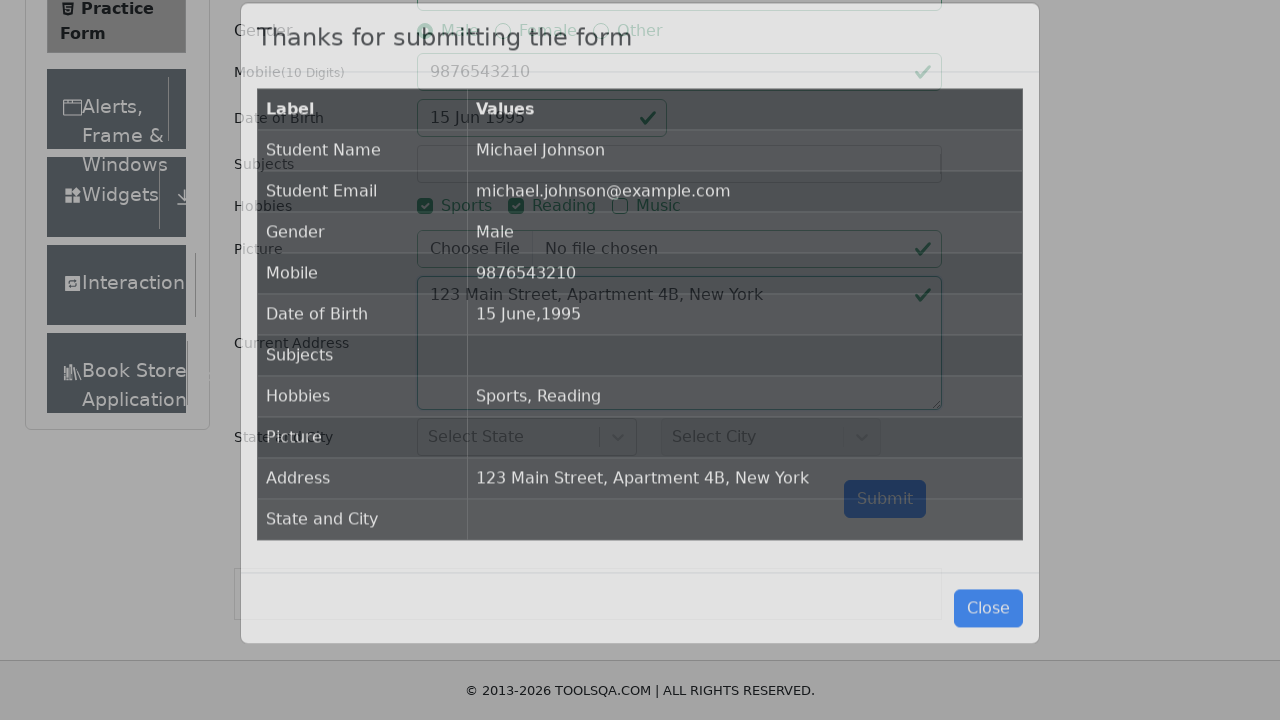

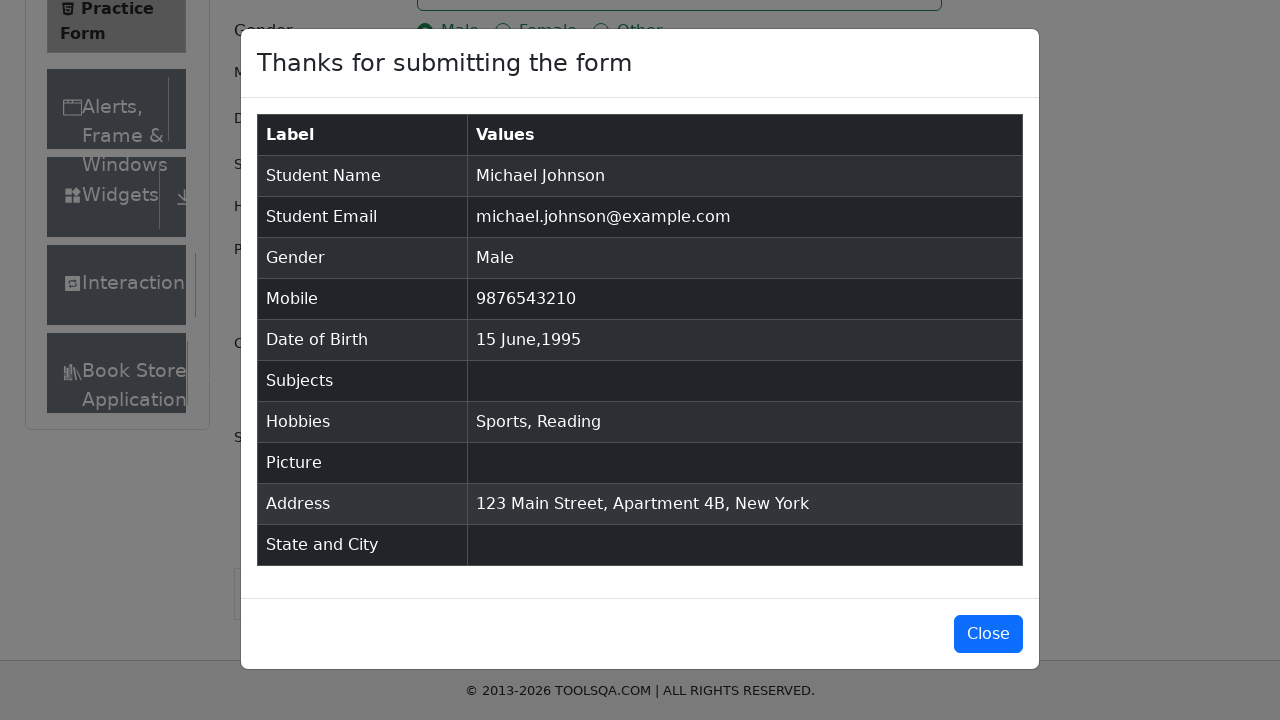